Navigates to SpiceJet website, hovers over Add-ons menu item, and clicks on Visa Services submenu option

Starting URL: https://www.spicejet.com/

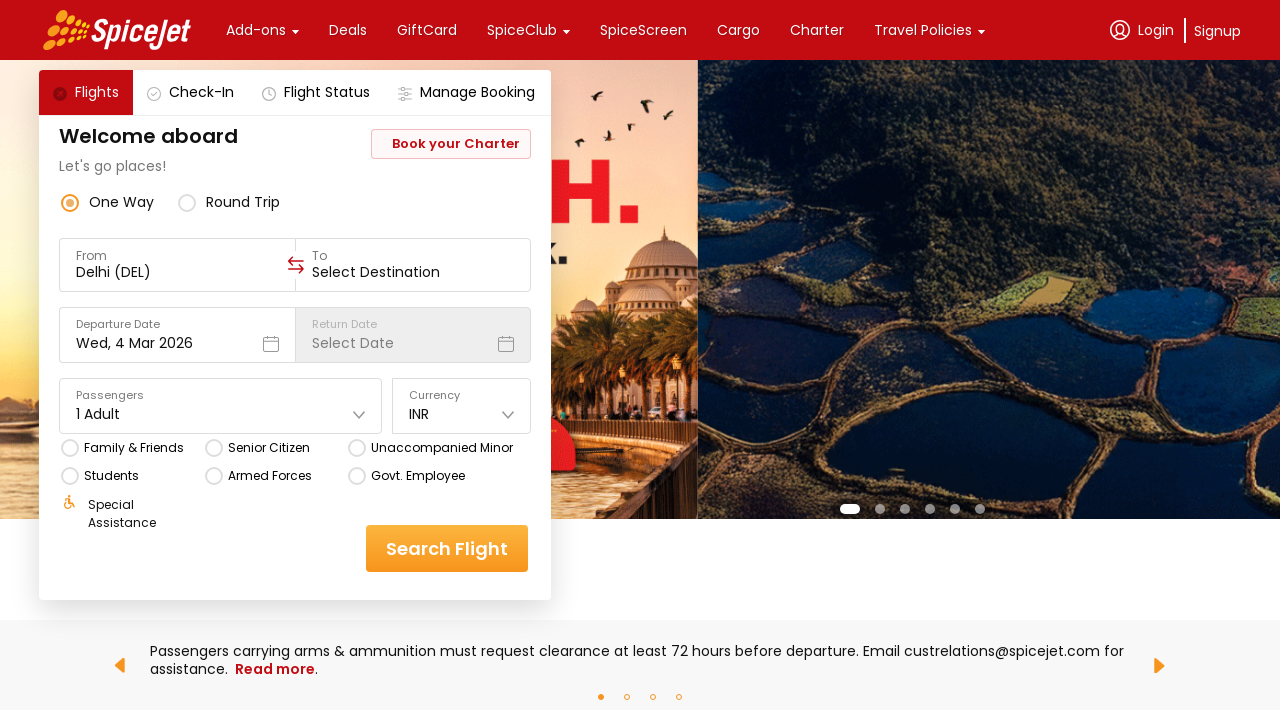

Navigated to SpiceJet website
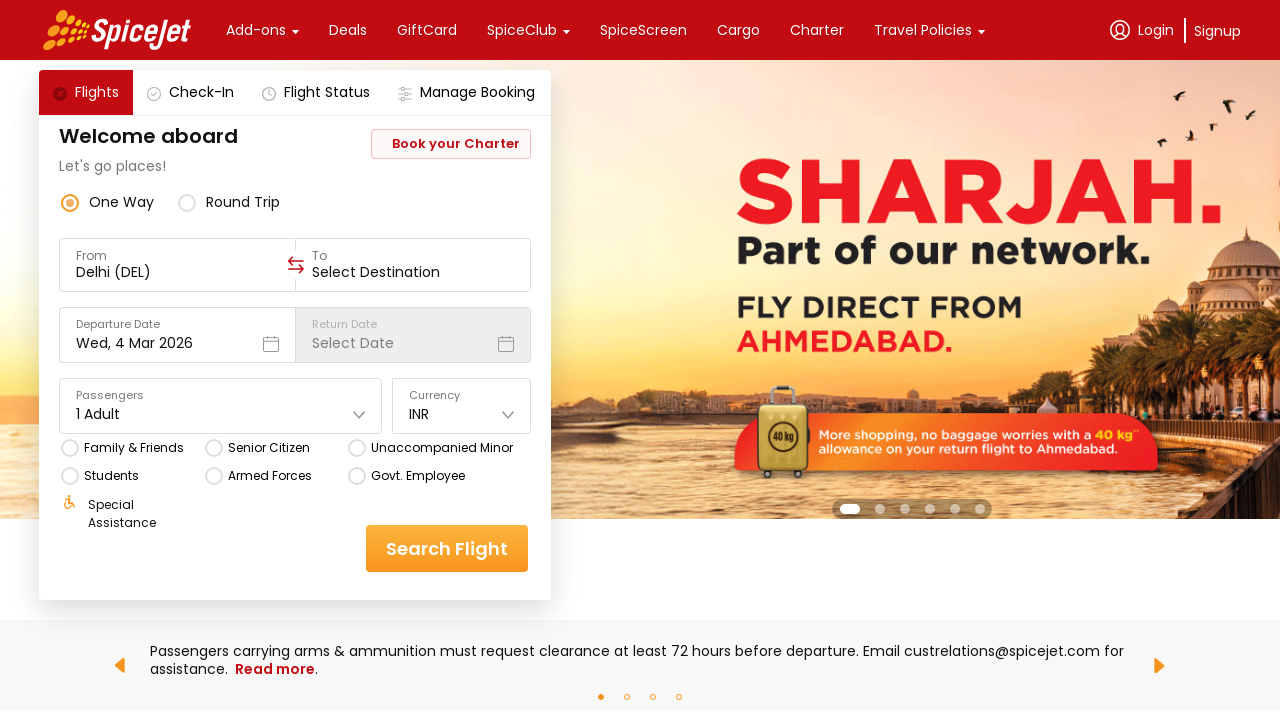

Hovered over Add-ons menu item at (256, 30) on xpath=//div[text()='Add-ons']
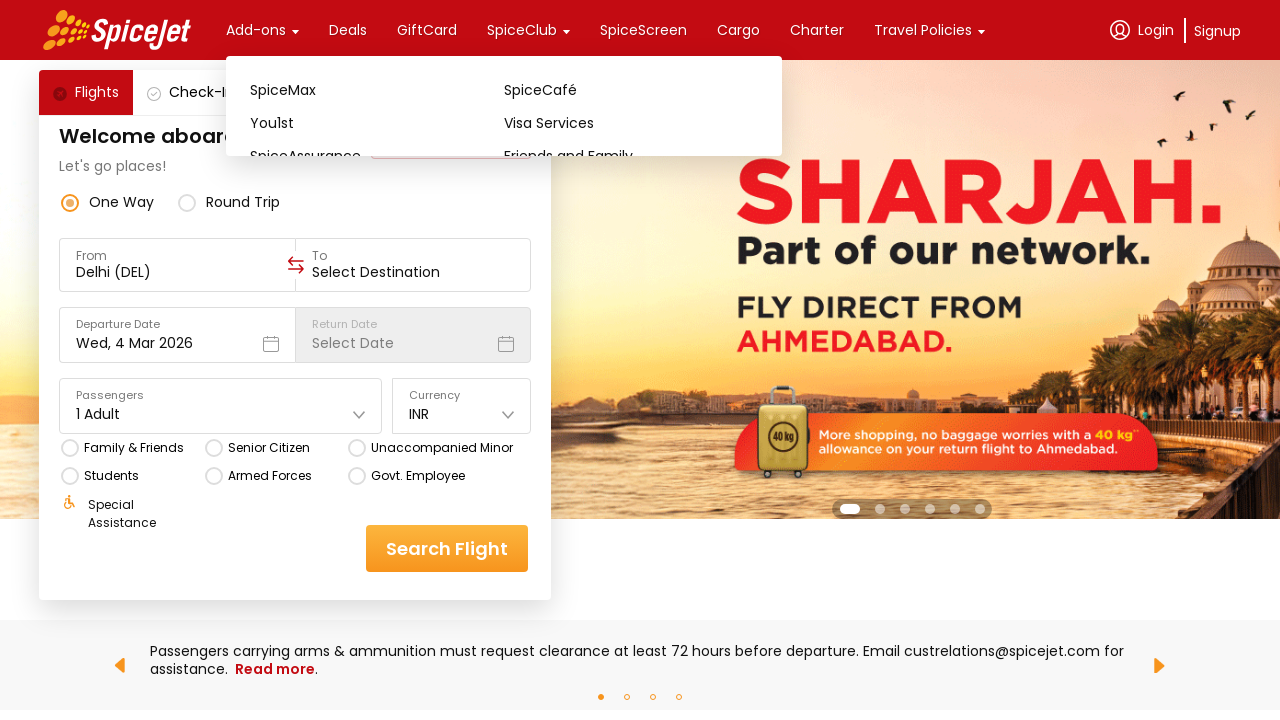

Clicked on Visa Services submenu option at (631, 123) on xpath=//div[text()='Visa Services']
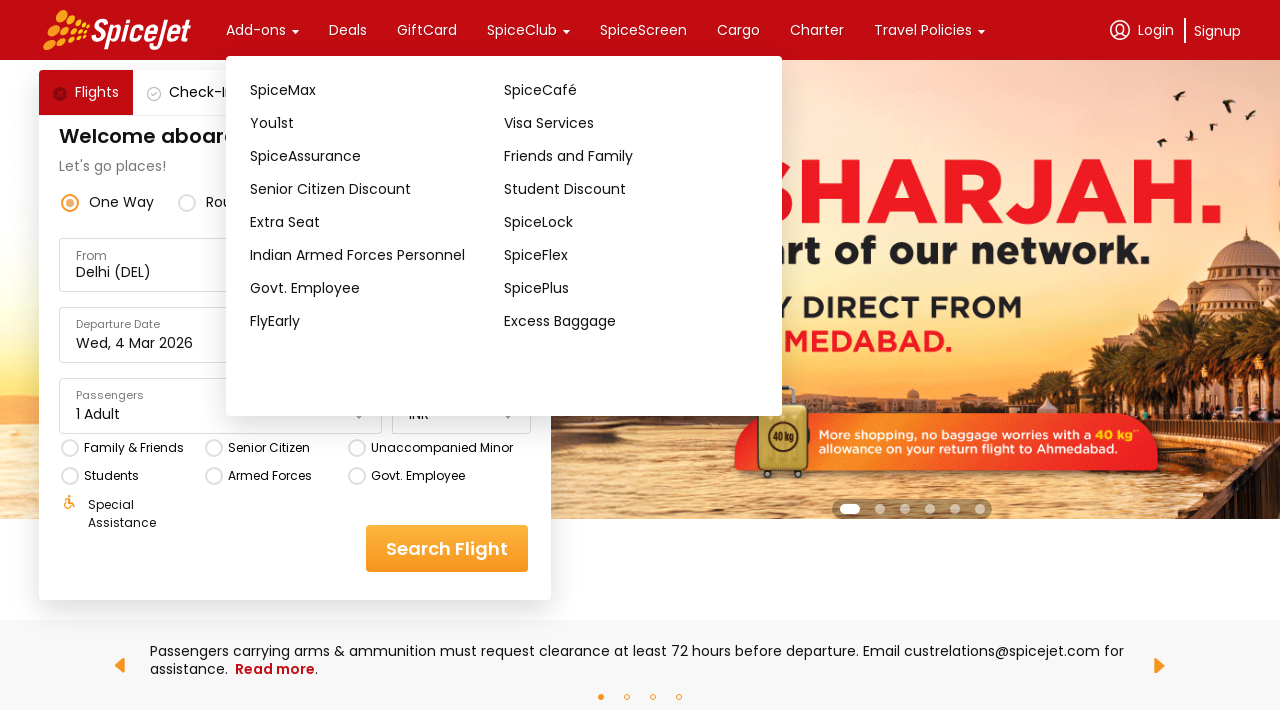

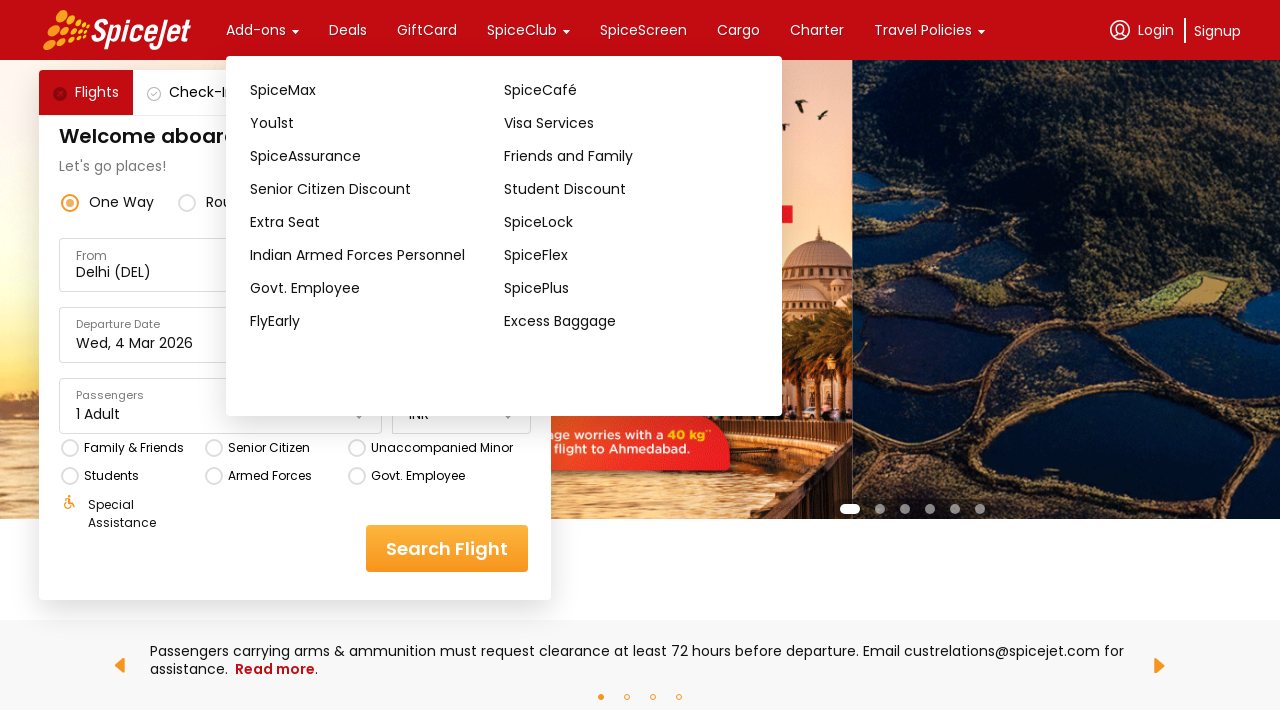